Tests basic browser navigation by visiting Flipkart, navigating to YouTube, using browser back/forward buttons, and refreshing the page.

Starting URL: https://www.flipkart.com/

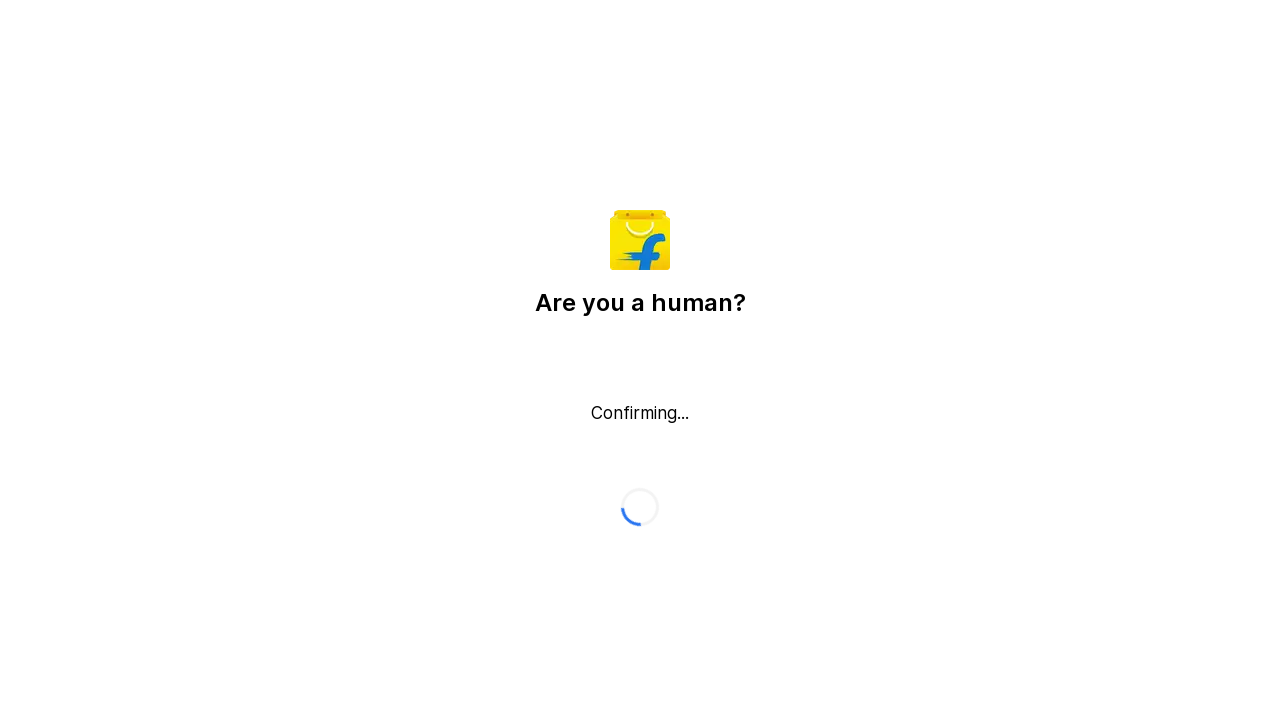

Retrieved page title from Flipkart
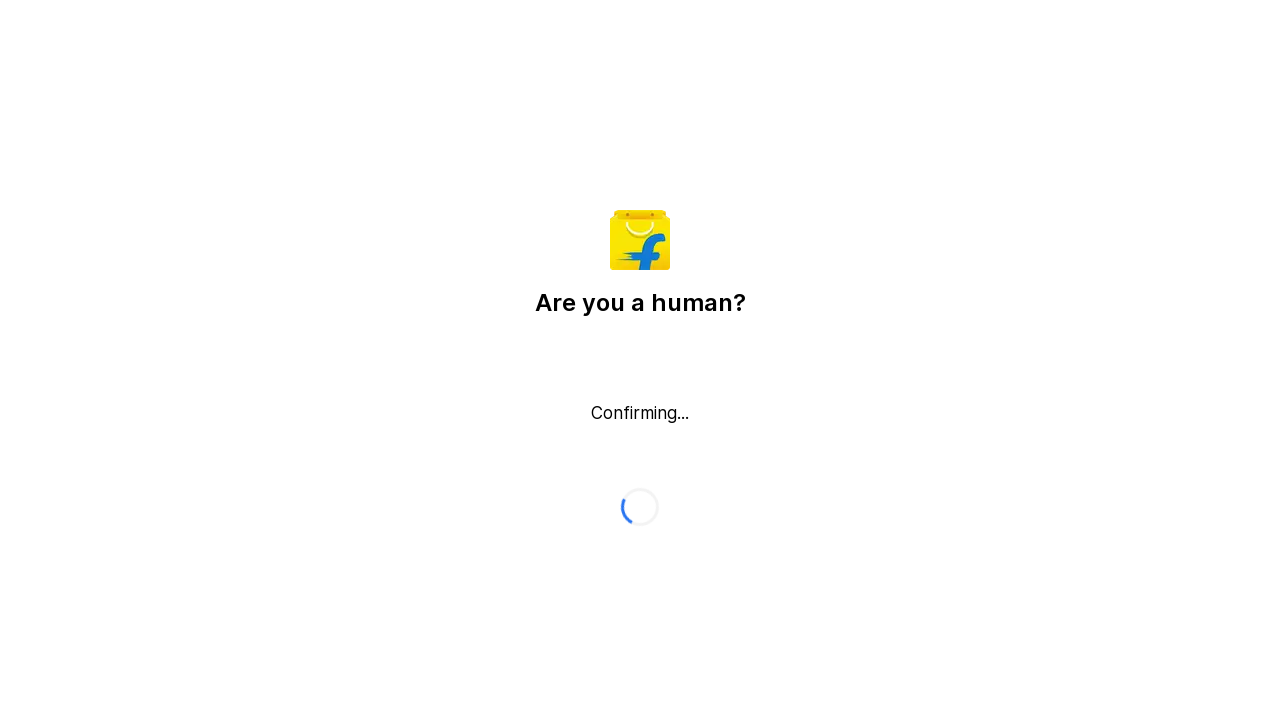

Retrieved current URL
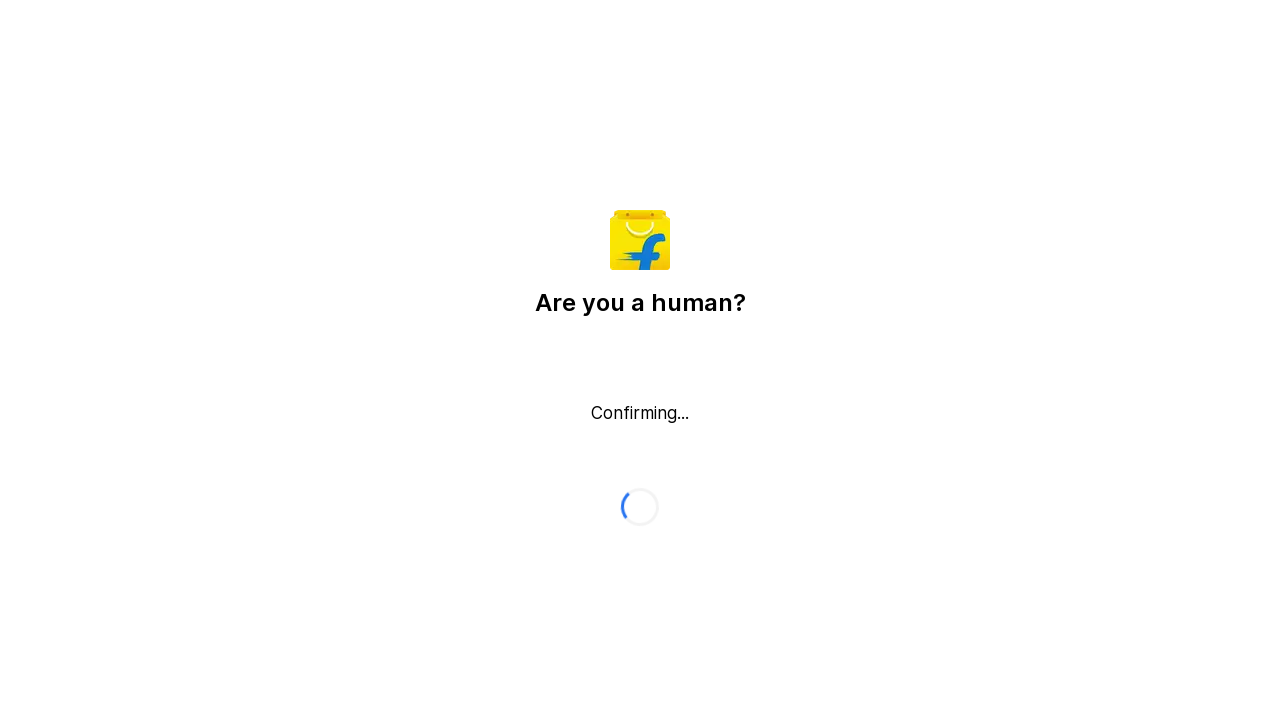

Navigated to YouTube
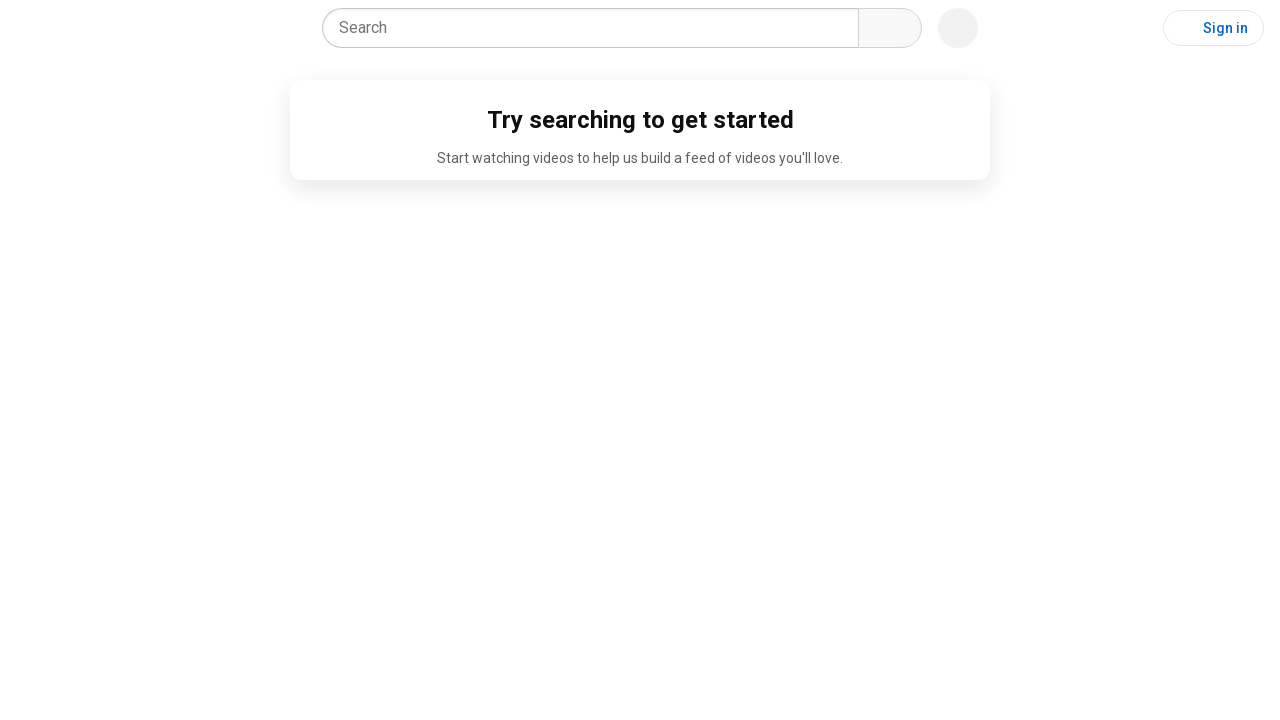

Clicked browser back button to return to Flipkart
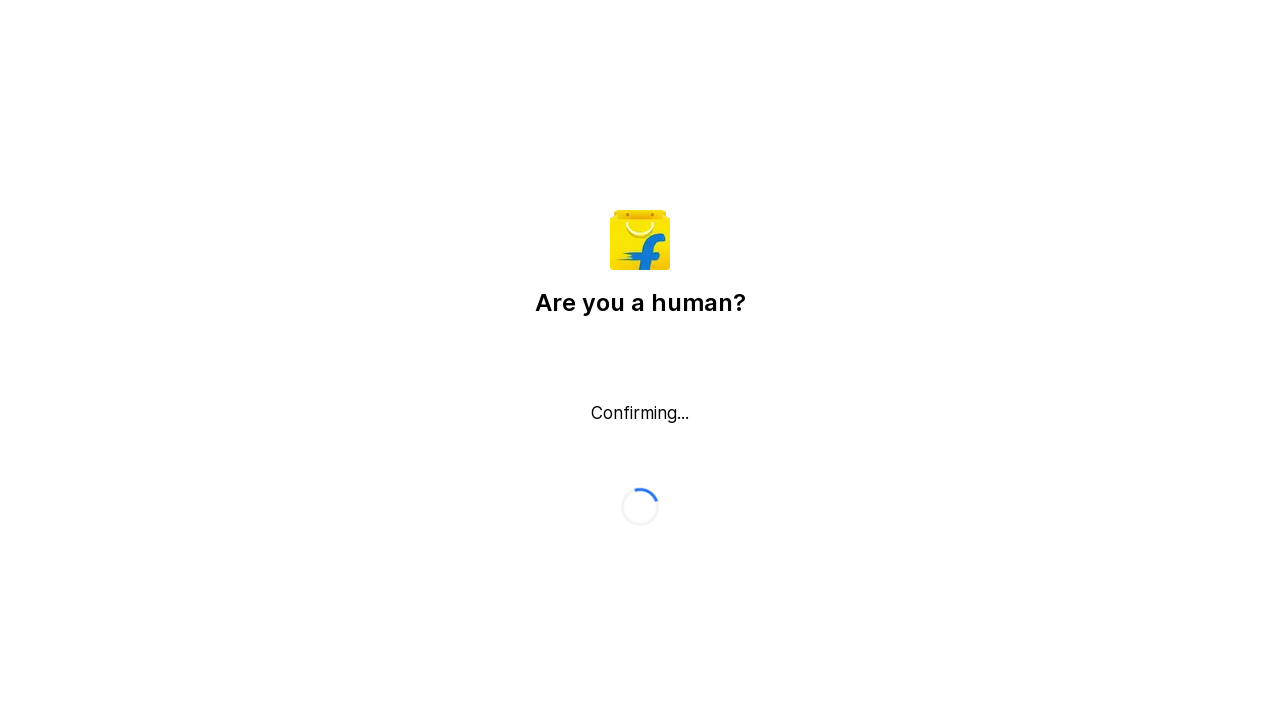

Clicked browser forward button to return to YouTube
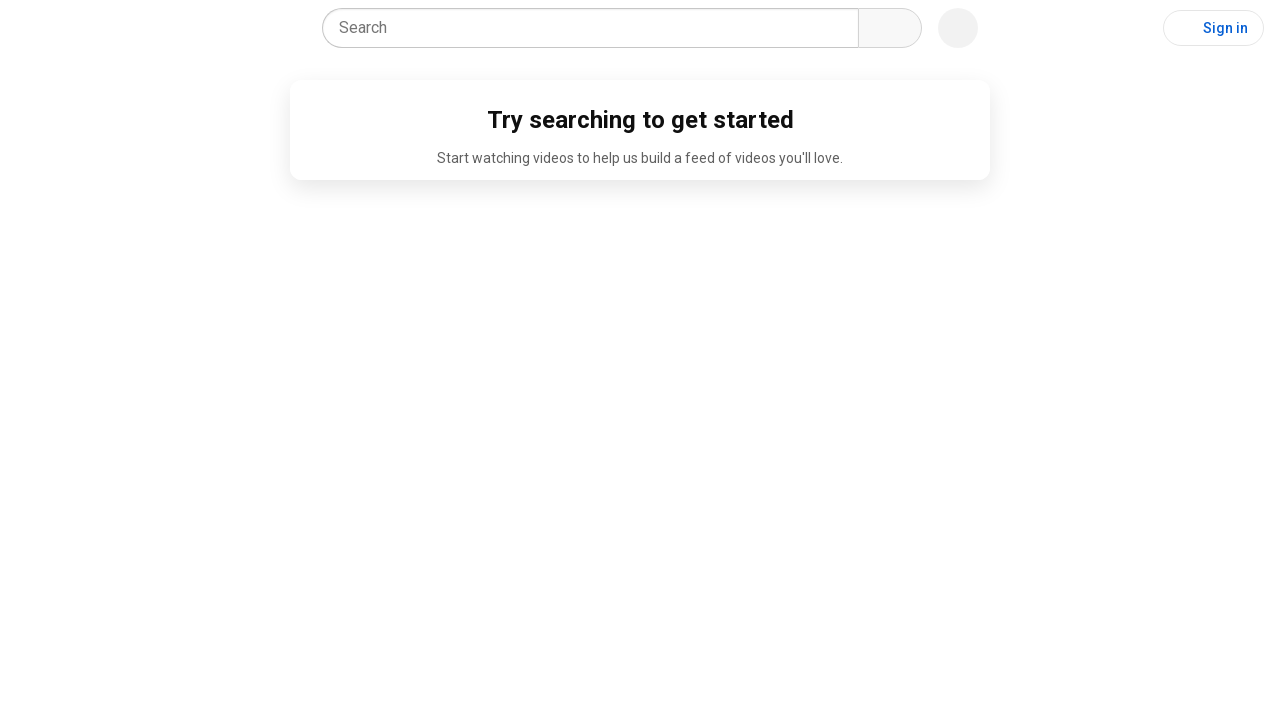

Waited 2 seconds before refreshing page
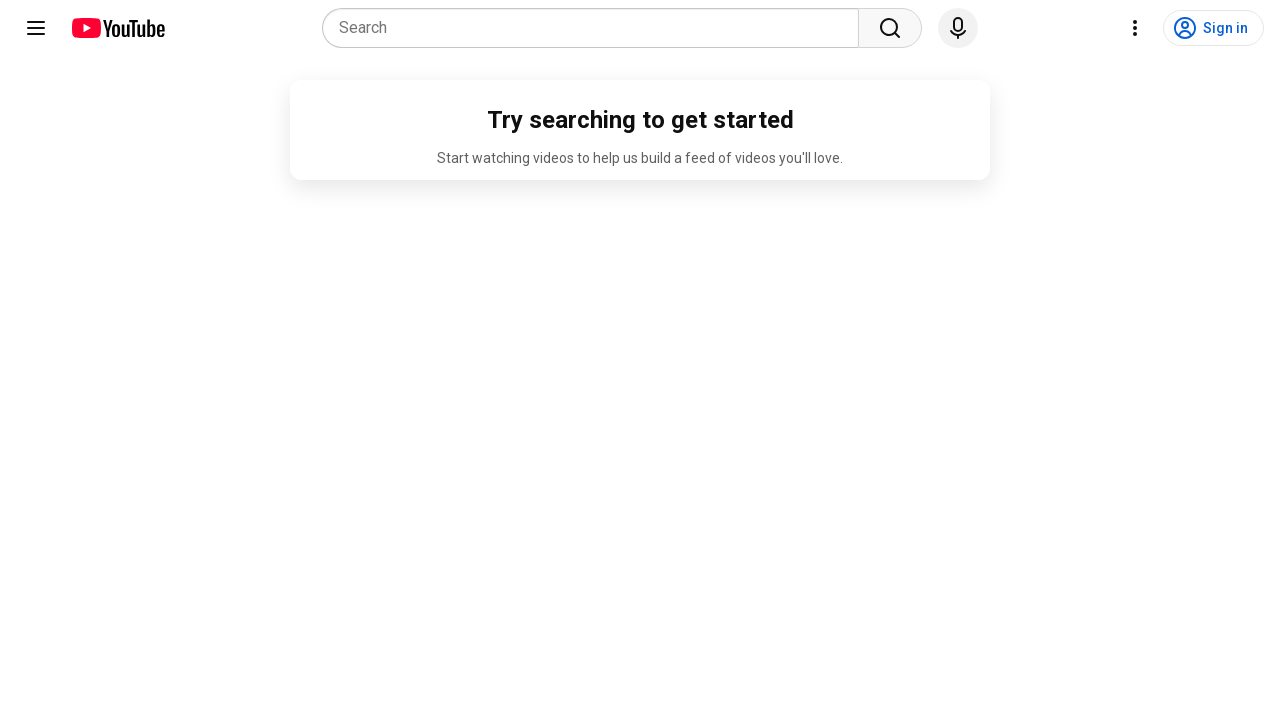

Refreshed the current page
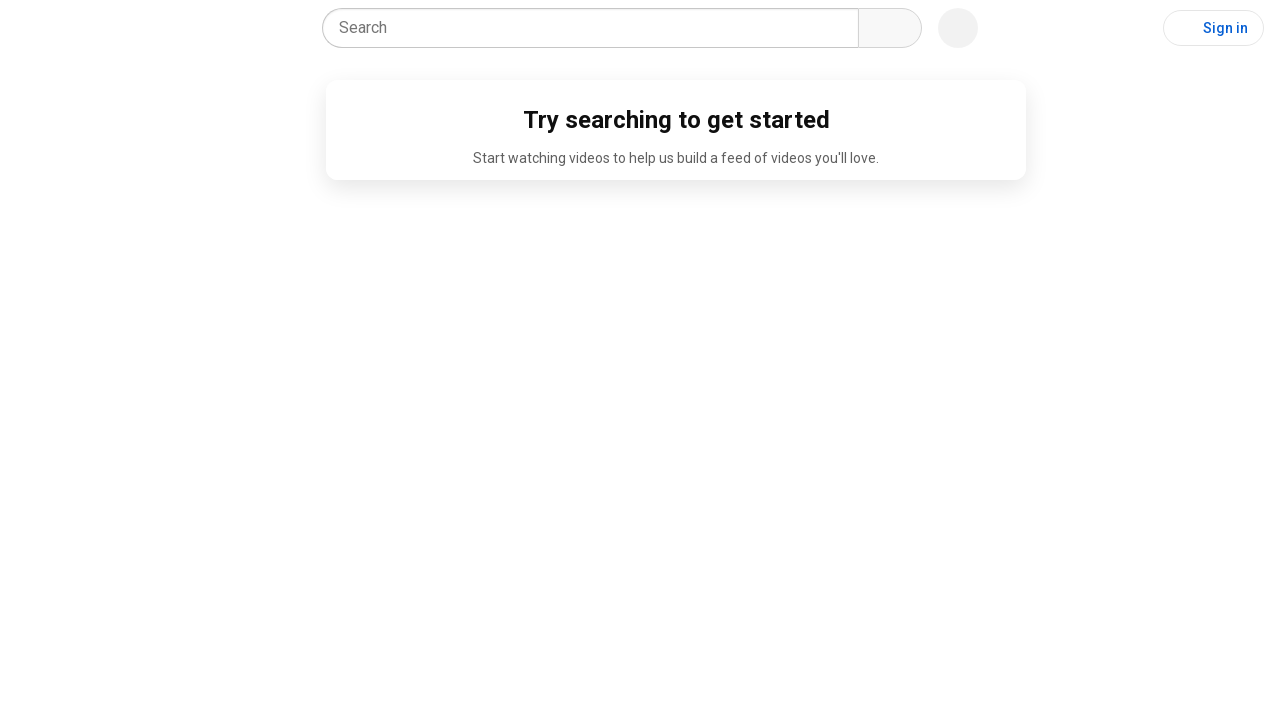

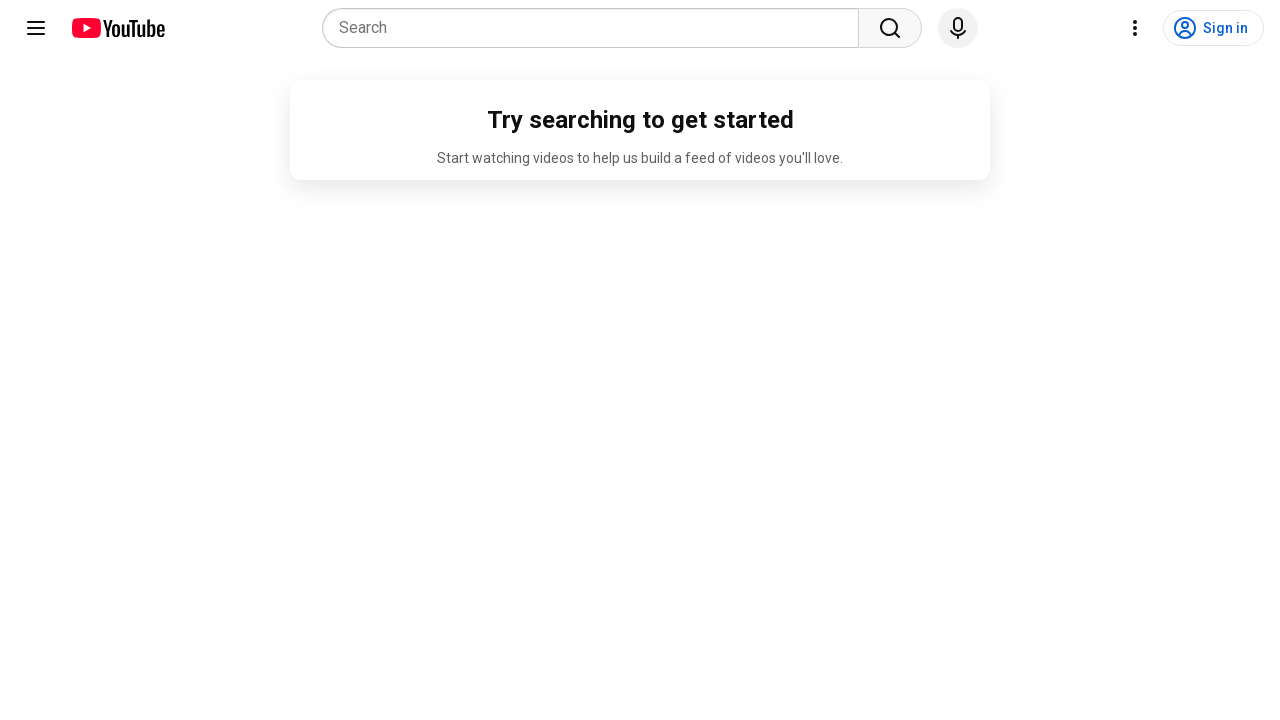